Navigates to Alatantour.by and verifies that the logo image element is displayed on the page

Starting URL: https://alatantour.by/

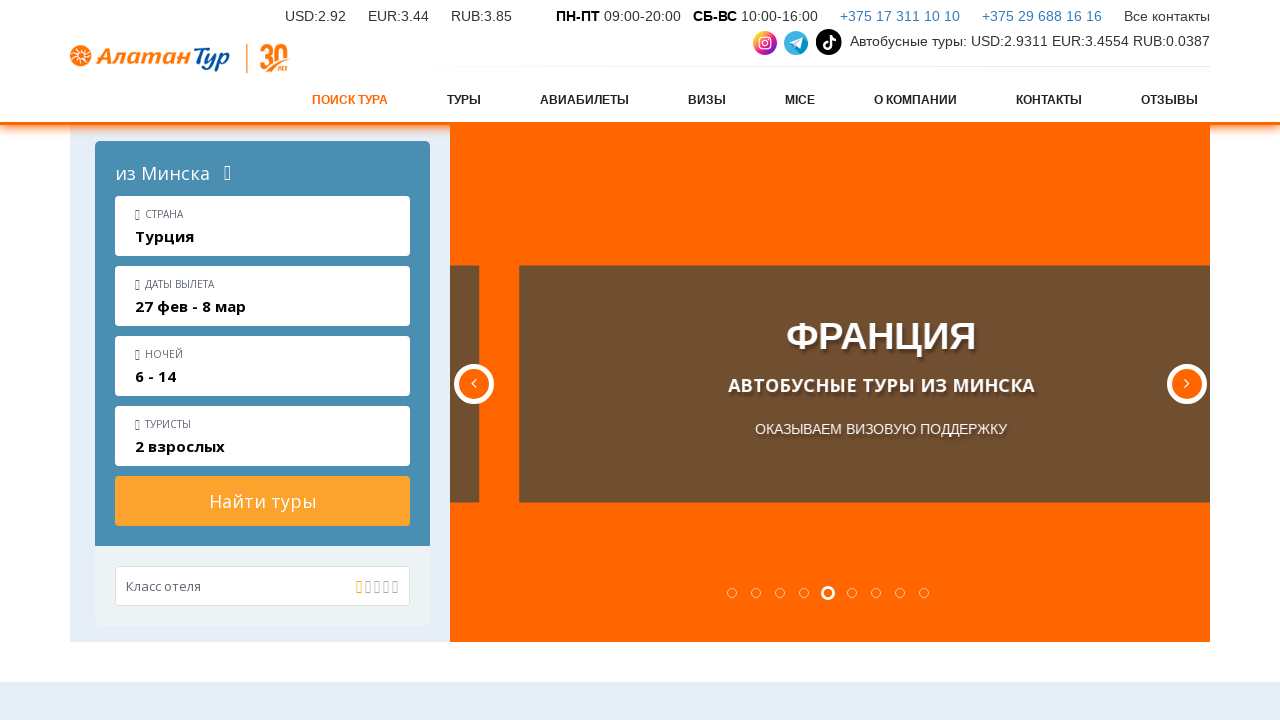

Navigated to Alatantour.by homepage
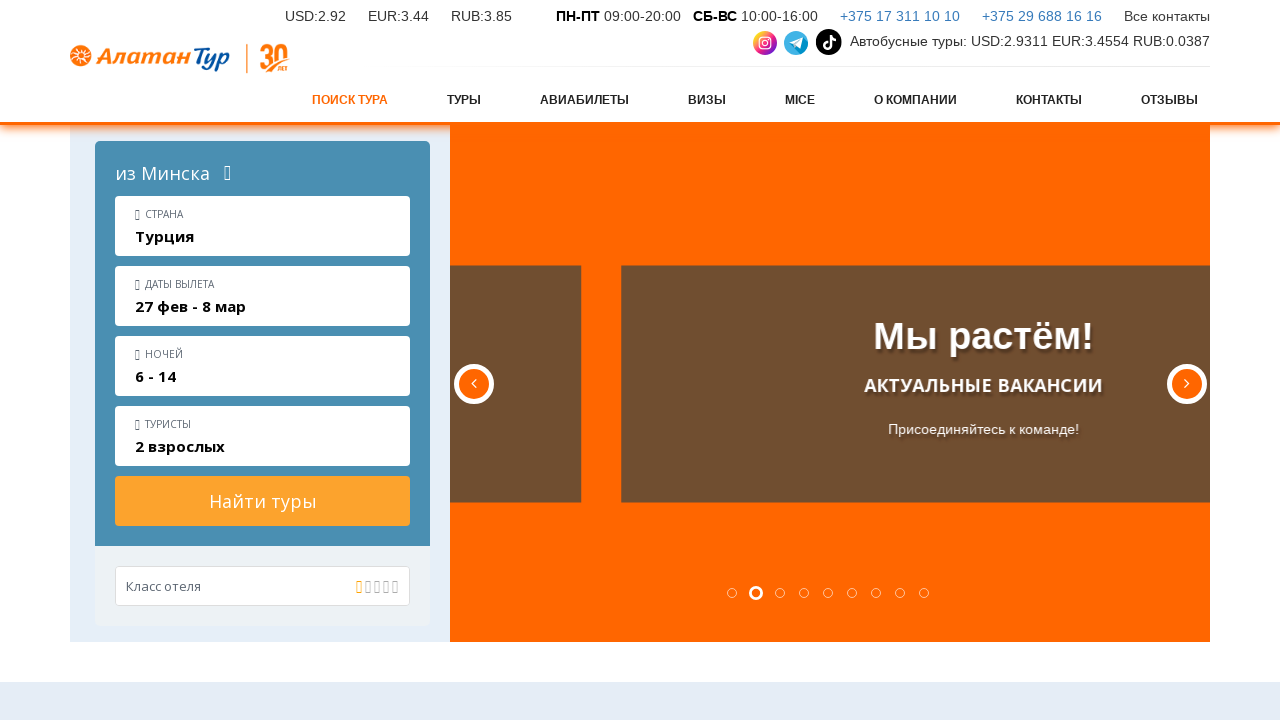

Located logo image element on the page
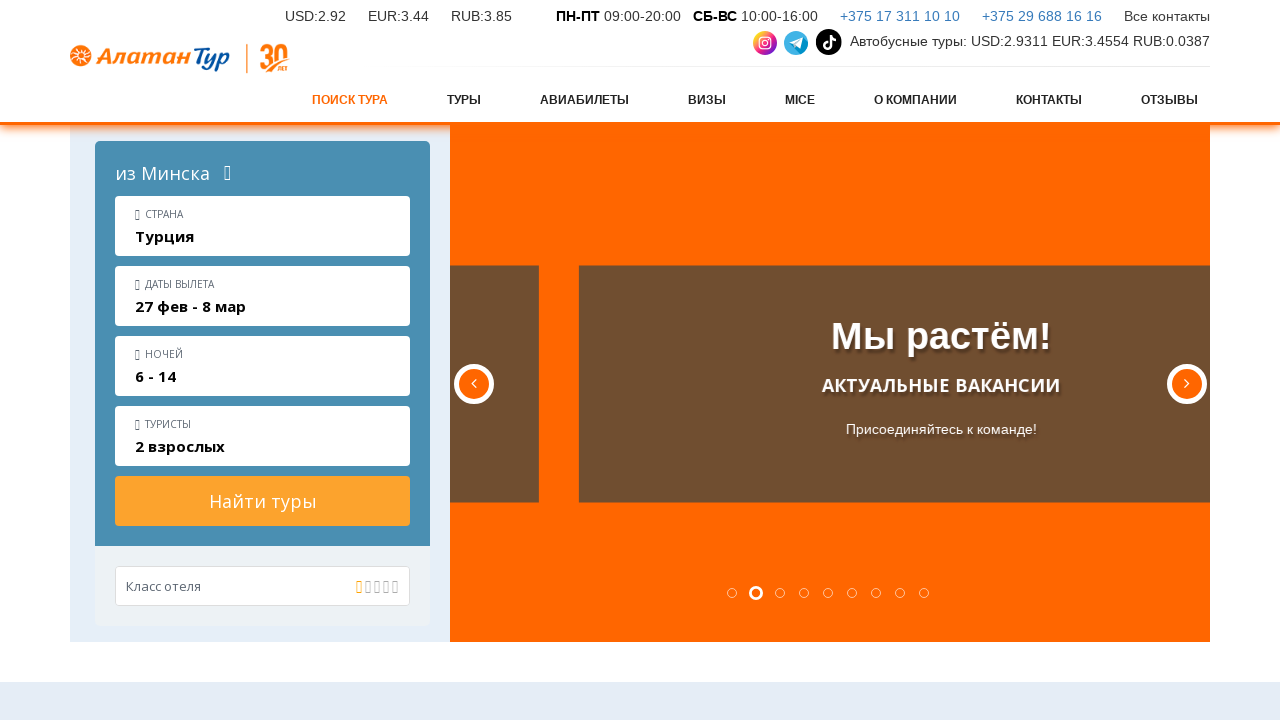

Verified that logo image element is displayed
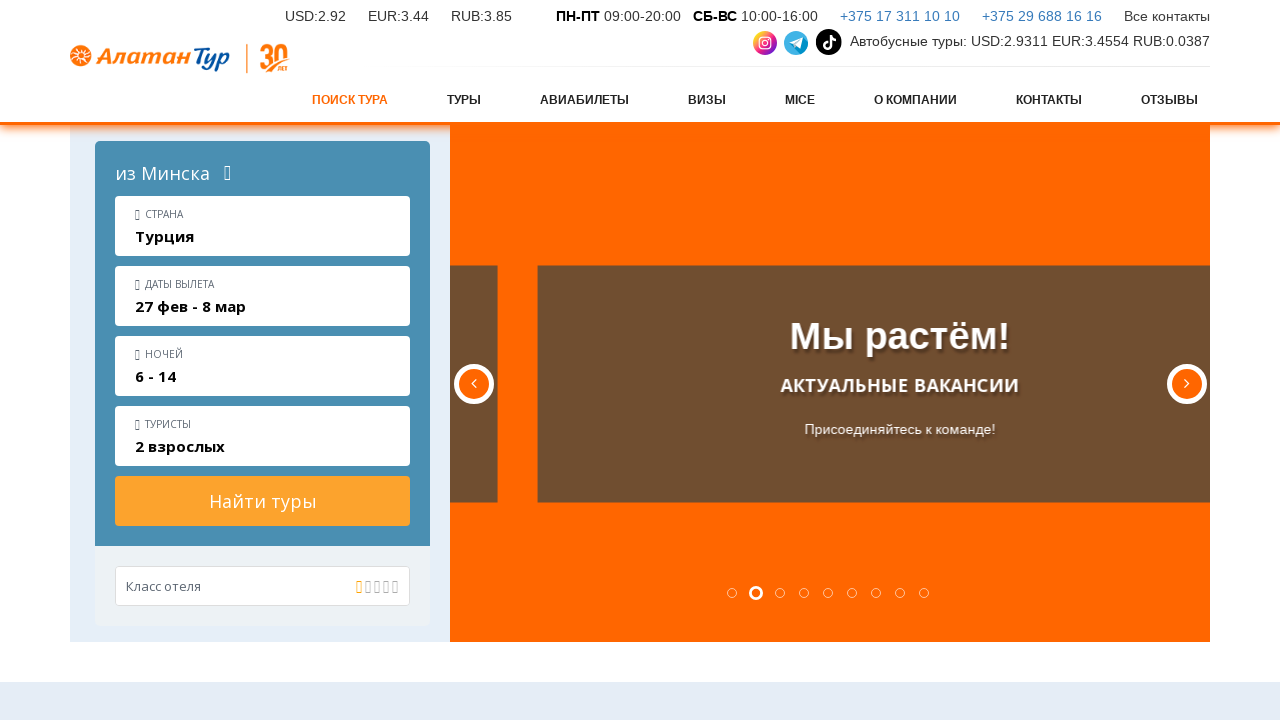

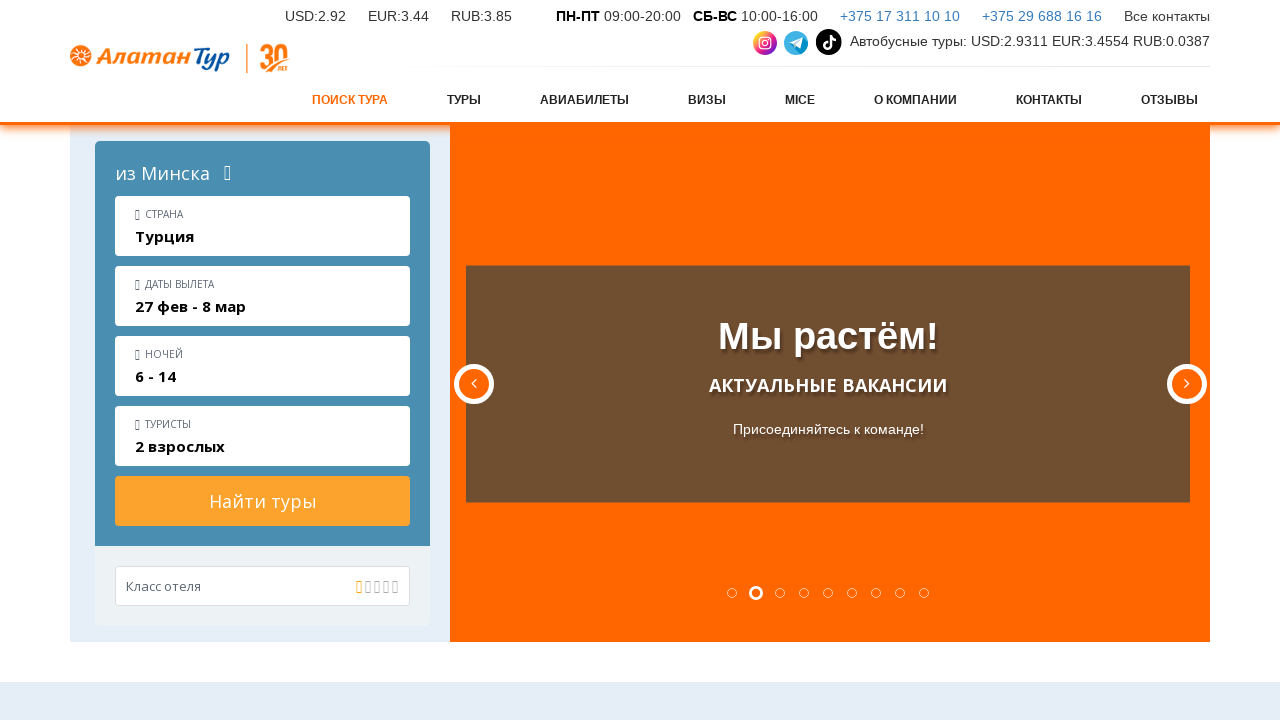